Tests an AJAX form submission by filling in title and description fields, clicking submit, and verifying the processing state appears

Starting URL: https://www.lambdatest.com/selenium-playground/ajax-form-submit-demo

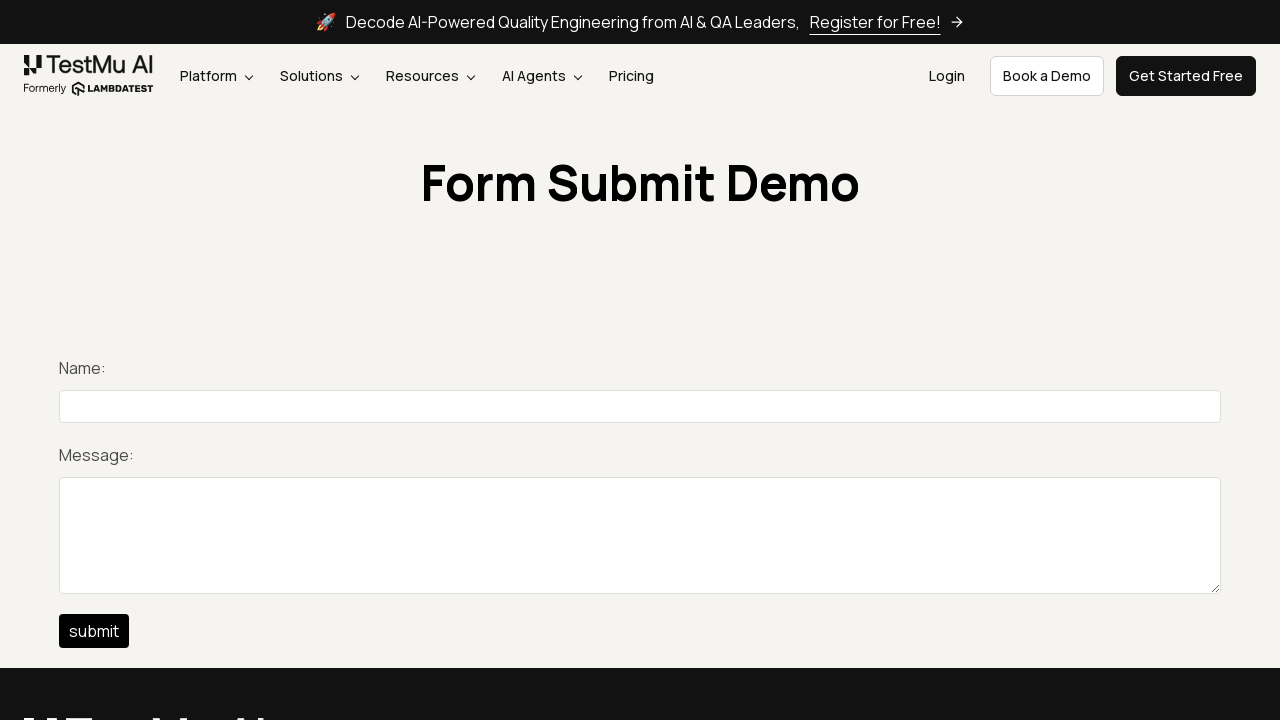

Filled title field with 'Pytest Tutorial' on #title
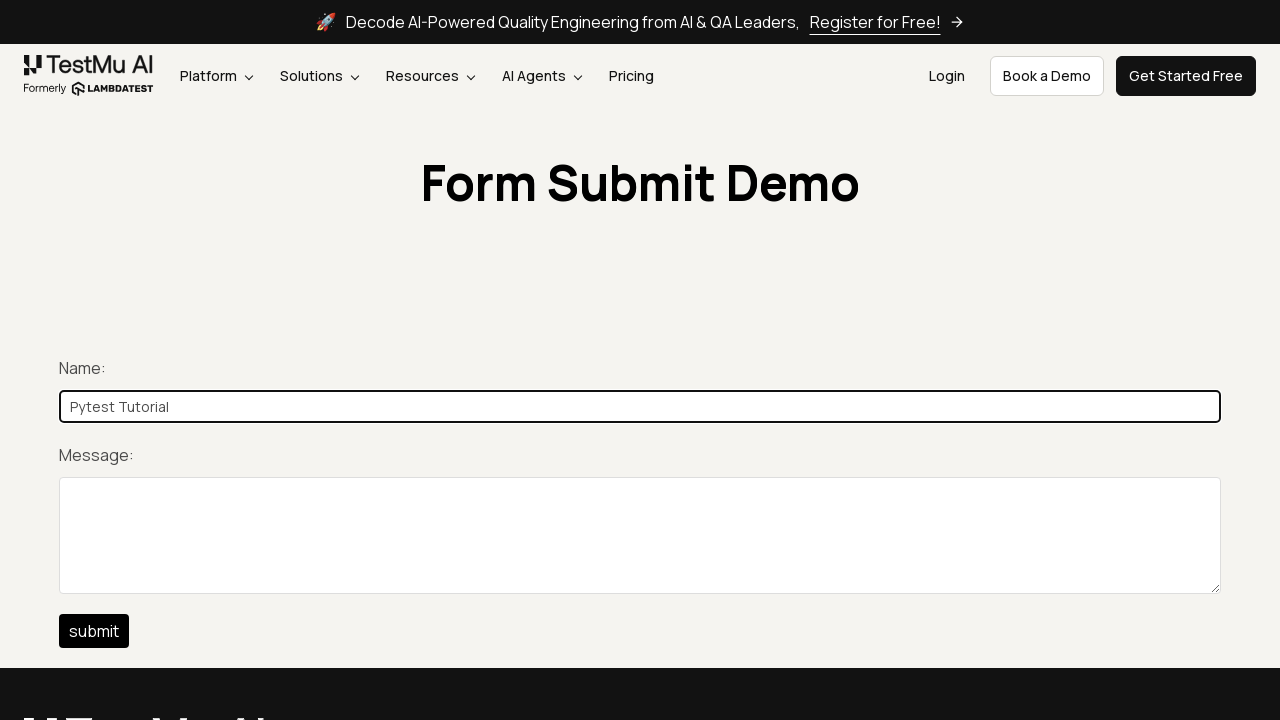

Filled description field with 'Pytest Tutorial Description' on #description
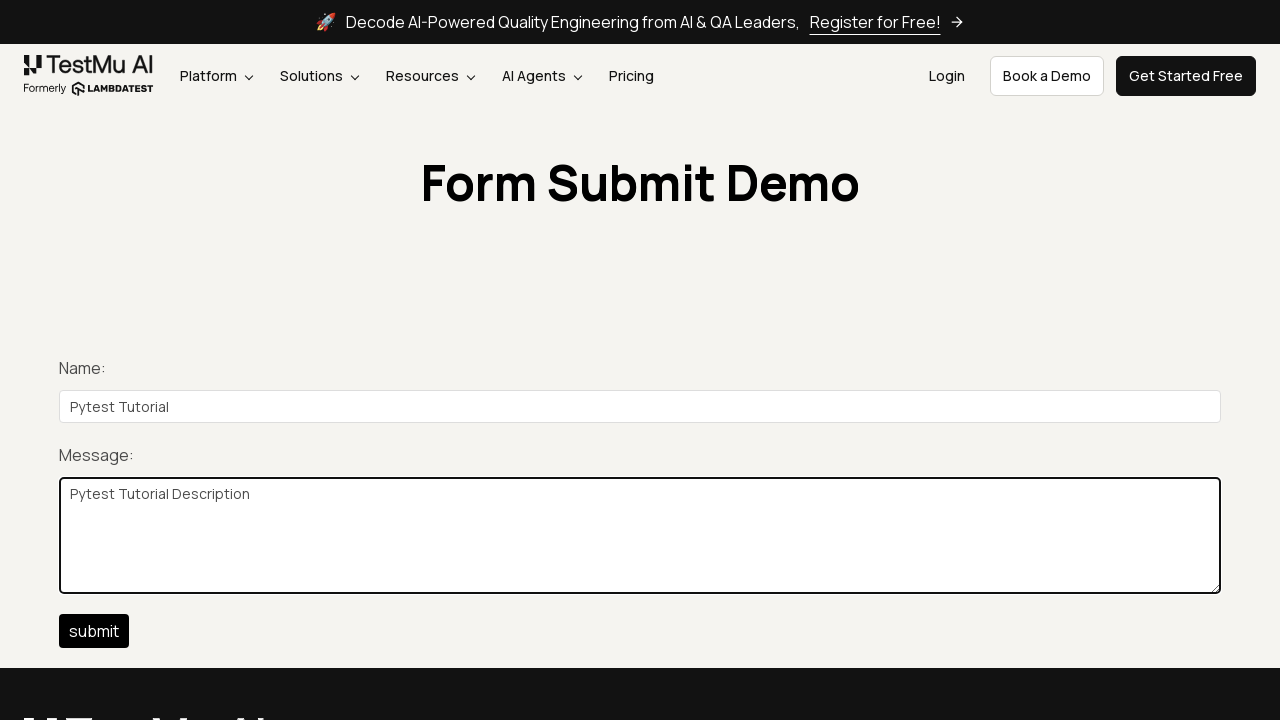

Clicked submit button to submit AJAX form at (94, 631) on #btn-submit
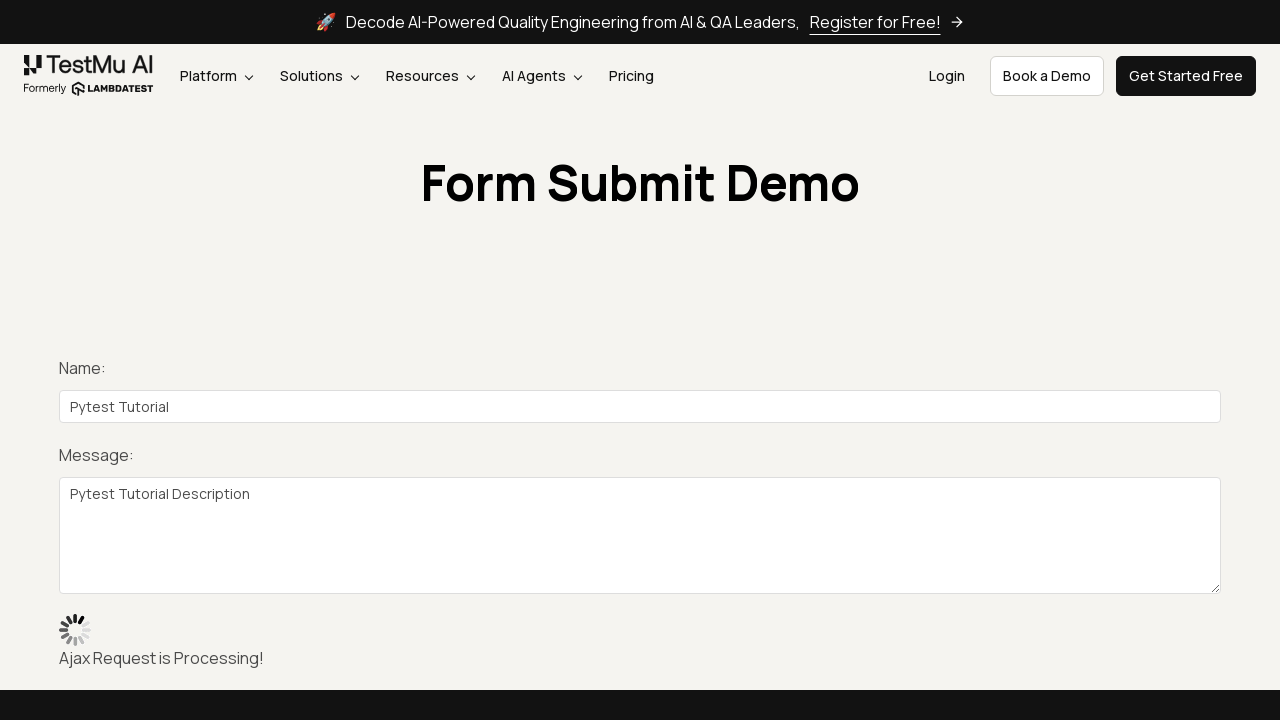

Processing control element appeared after form submission
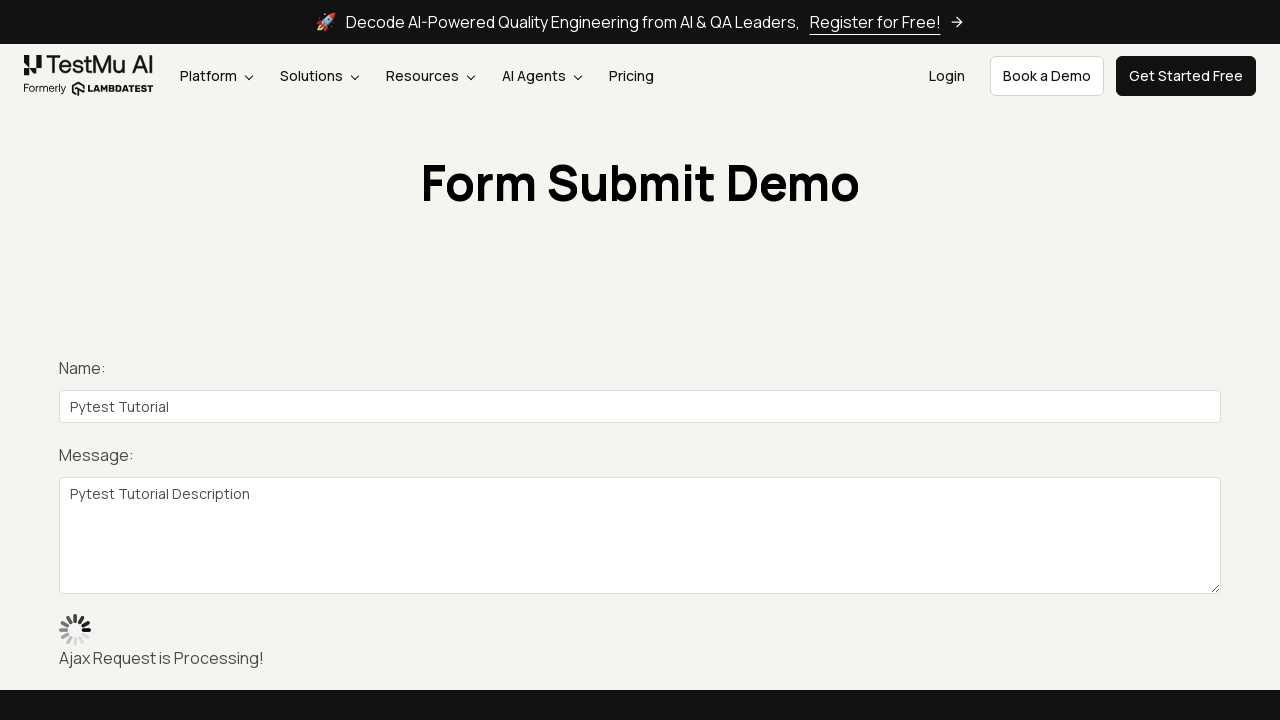

Retrieved processing status text from submit control
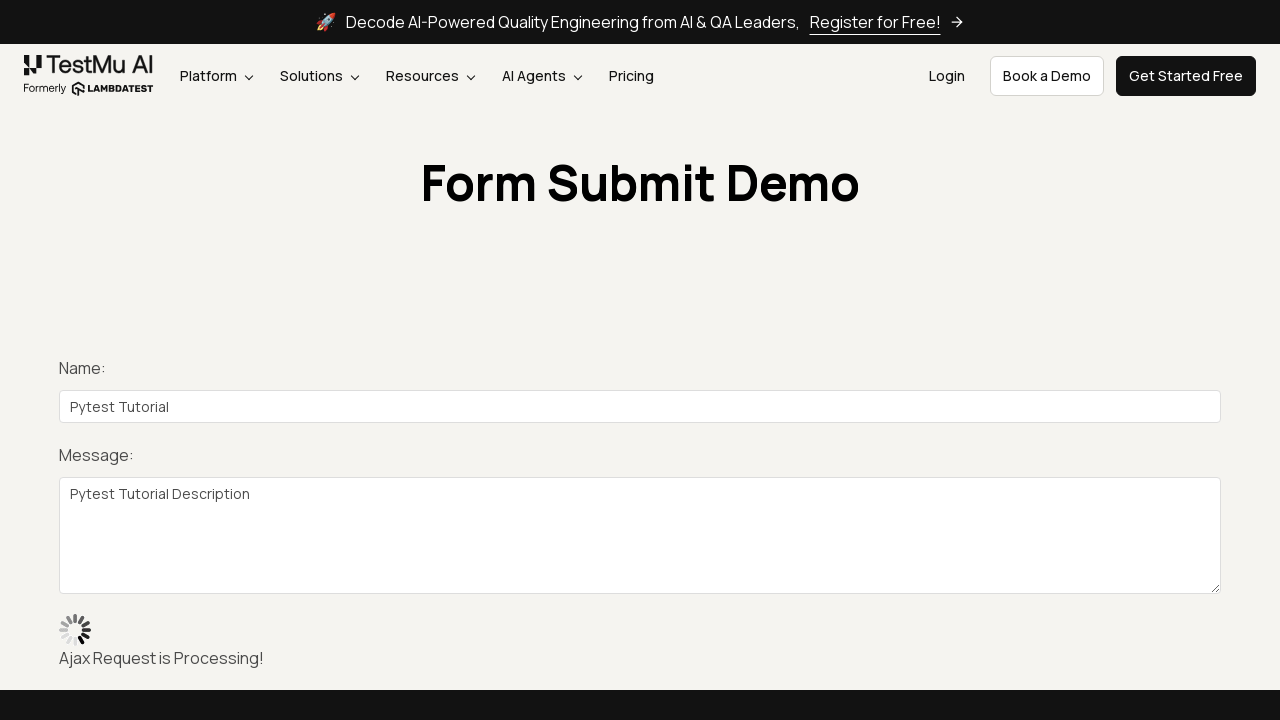

Verified 'Processing' message appears in submit control text
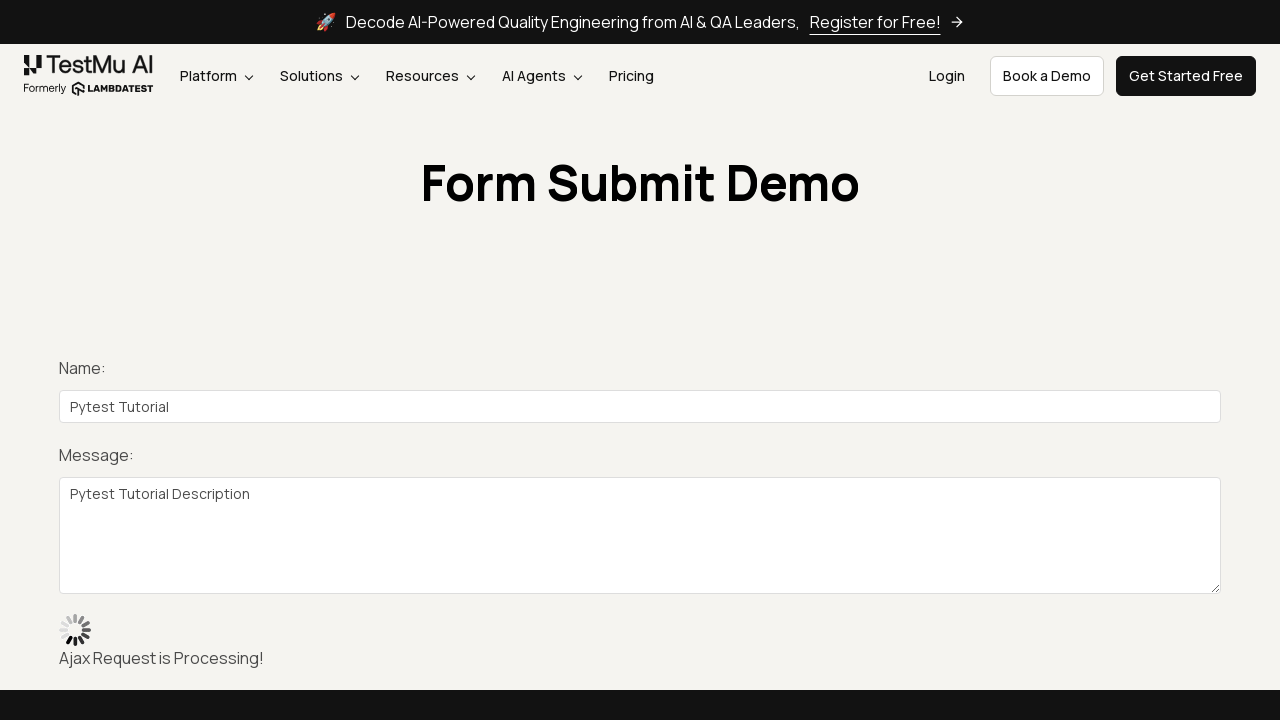

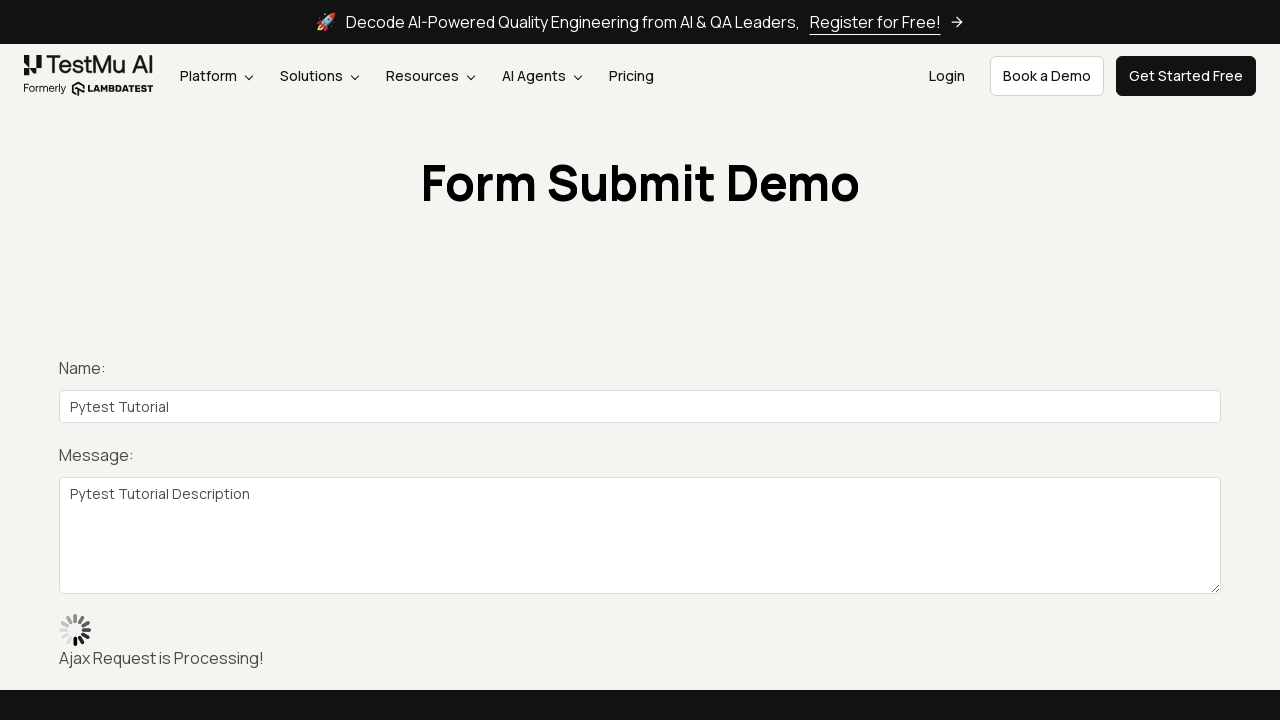